Tests checkbox functionality by locating two checkboxes, clicking each one if not already selected, and verifying that checkbox1 is checked

Starting URL: https://the-internet.herokuapp.com/checkboxes

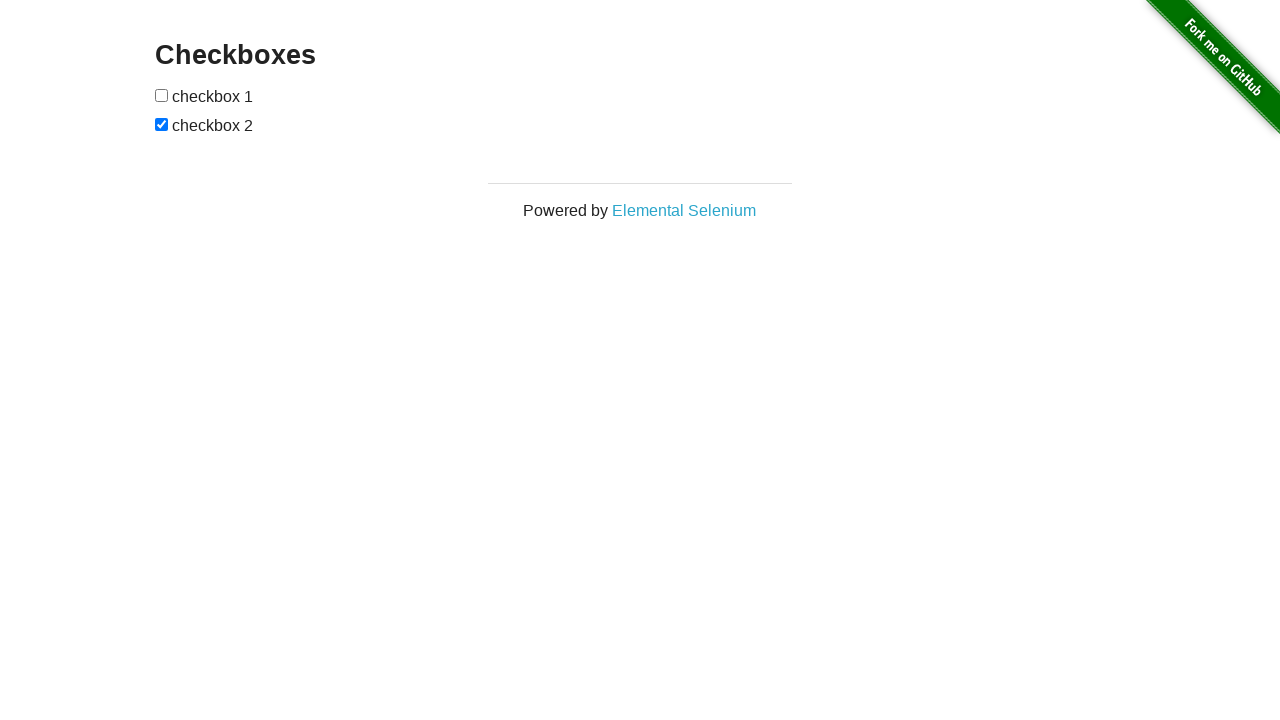

Located first checkbox element
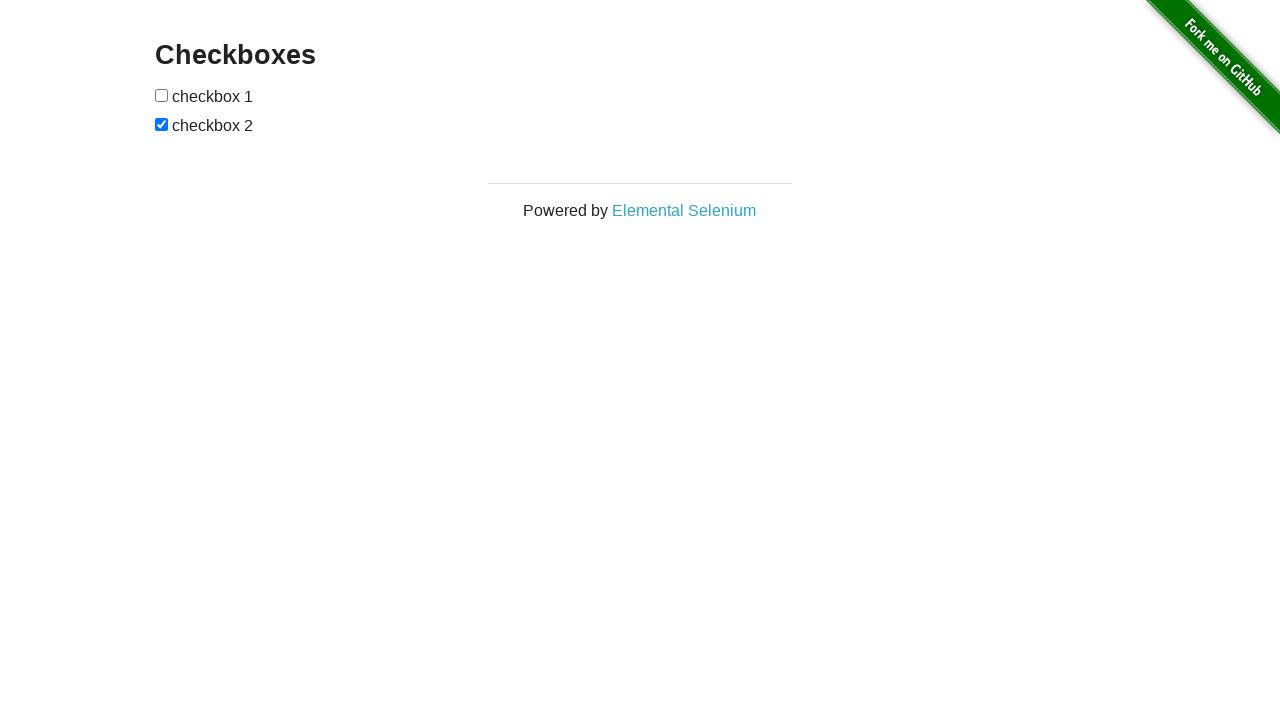

Located second checkbox element
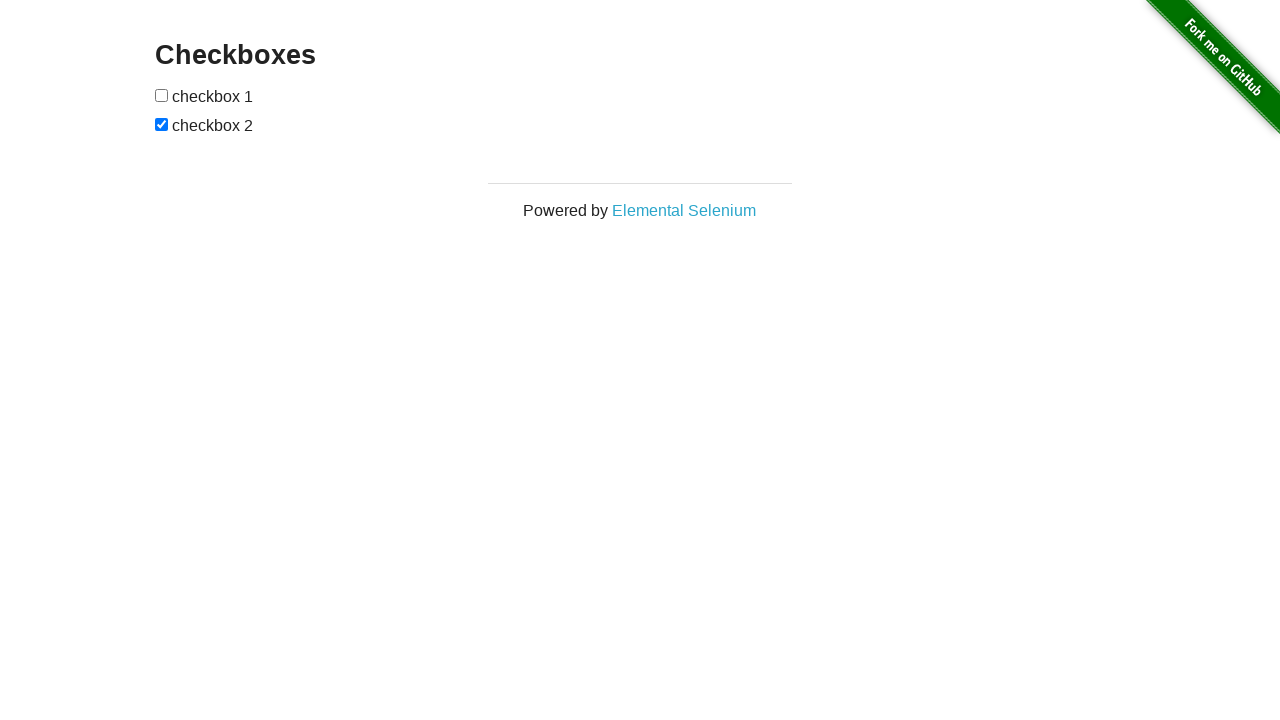

Checked first checkbox (was unchecked)
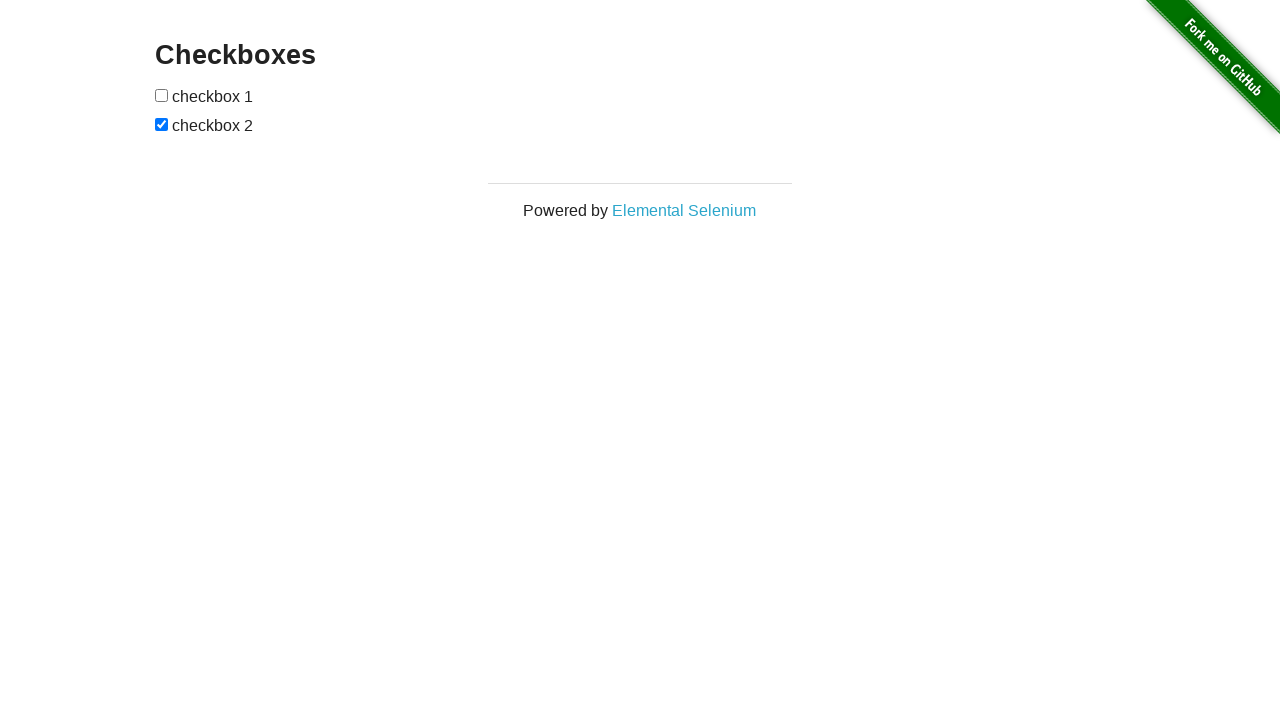

Clicked first checkbox at (162, 95) on (//input[@type='checkbox'])[1]
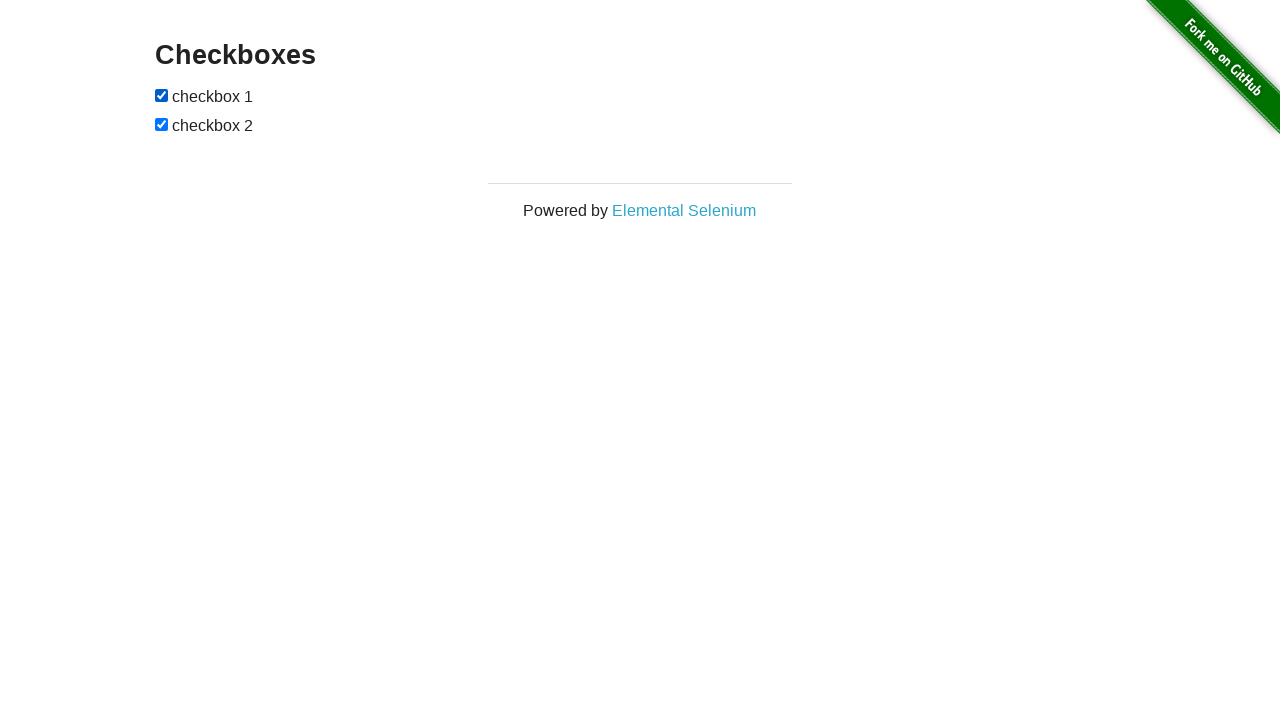

Second checkbox was already checked, skipped clicking
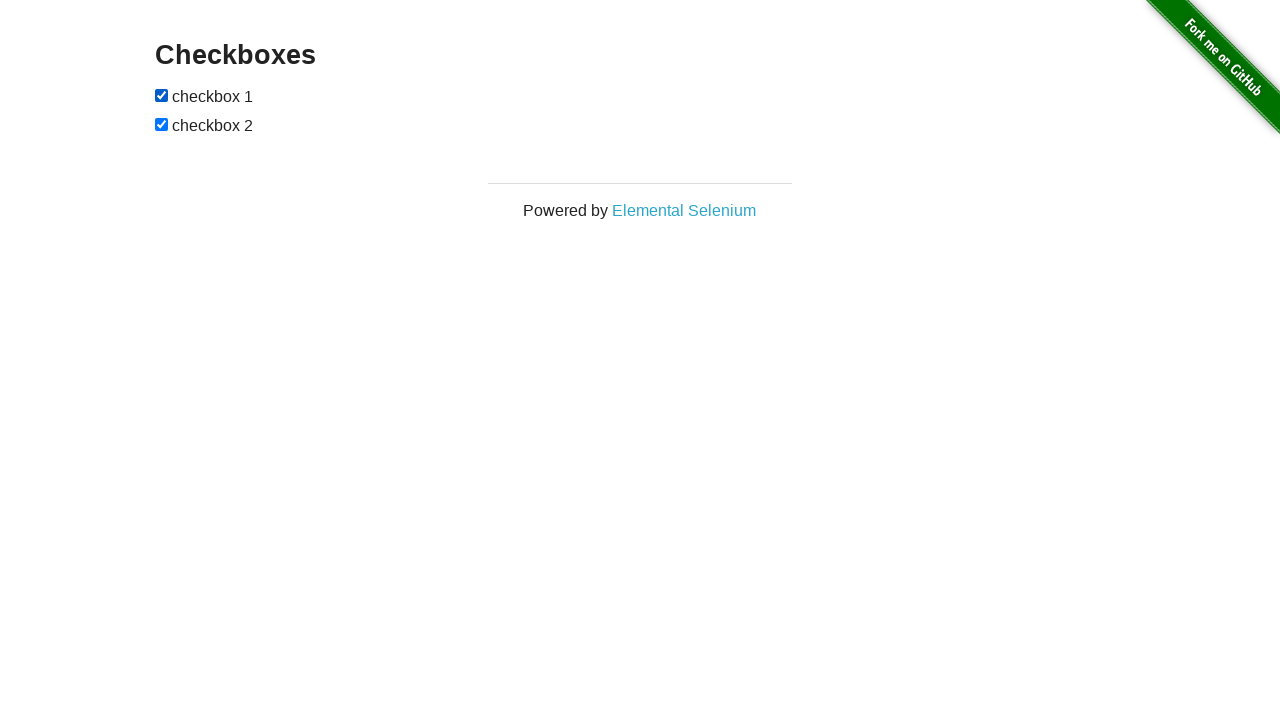

Verified that first checkbox is checked
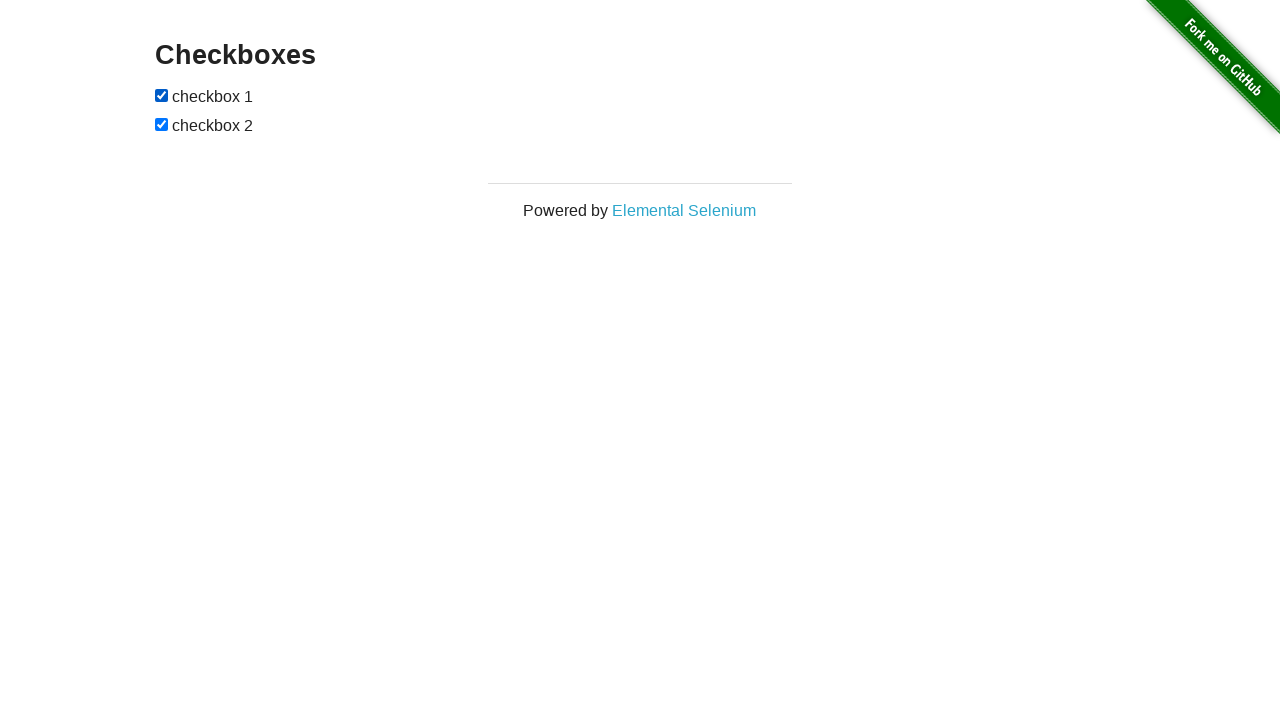

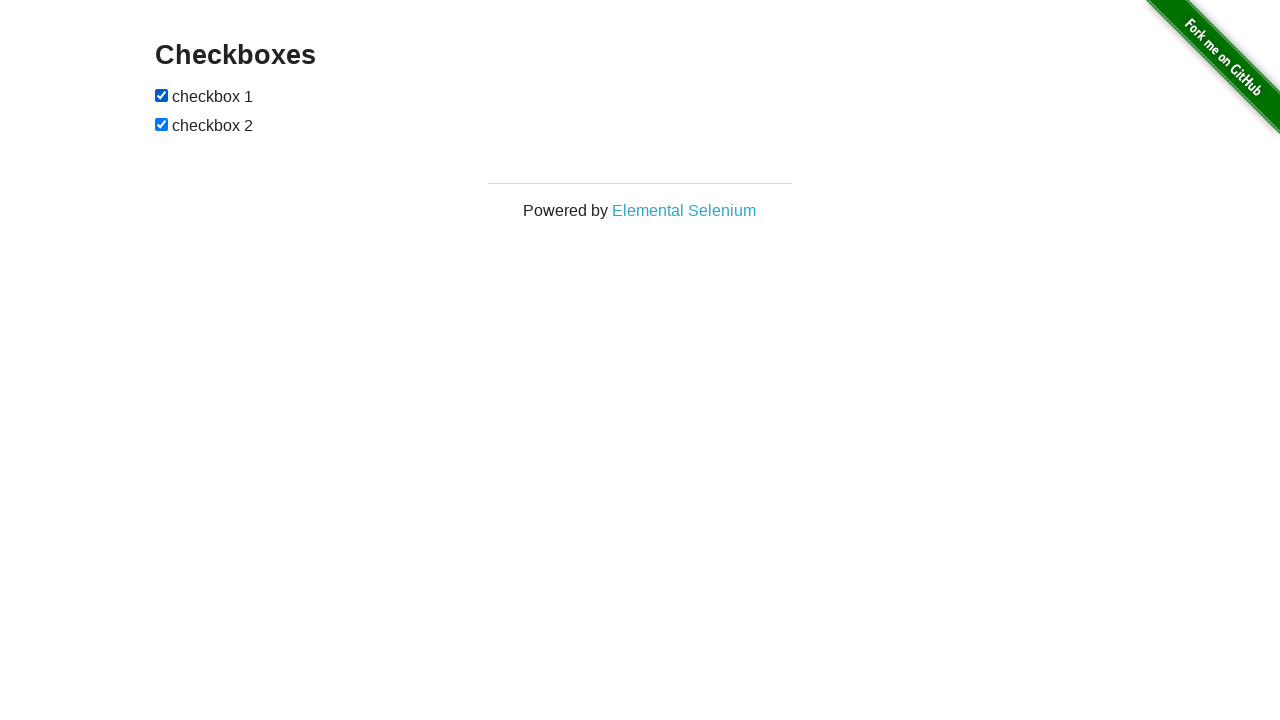